Navigates to the OrangeHRM homepage and waits for the page to load

Starting URL: https://www.orangehrm.com/

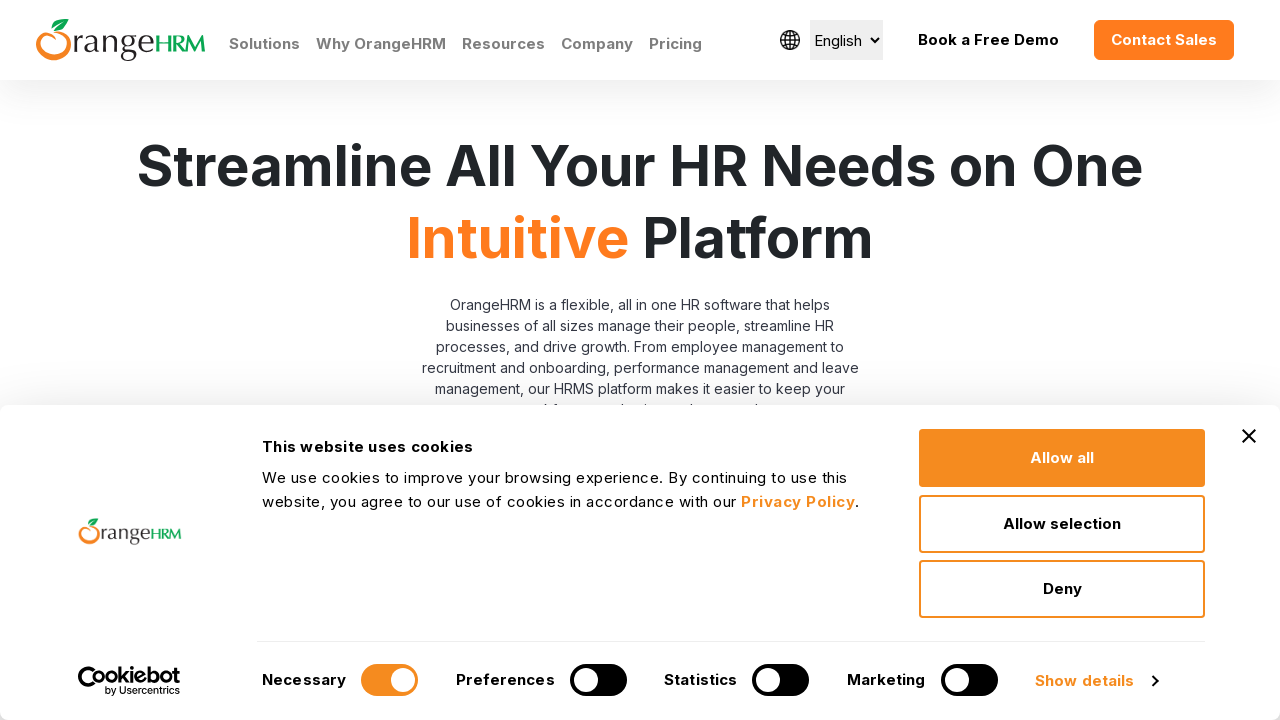

Navigated to OrangeHRM homepage
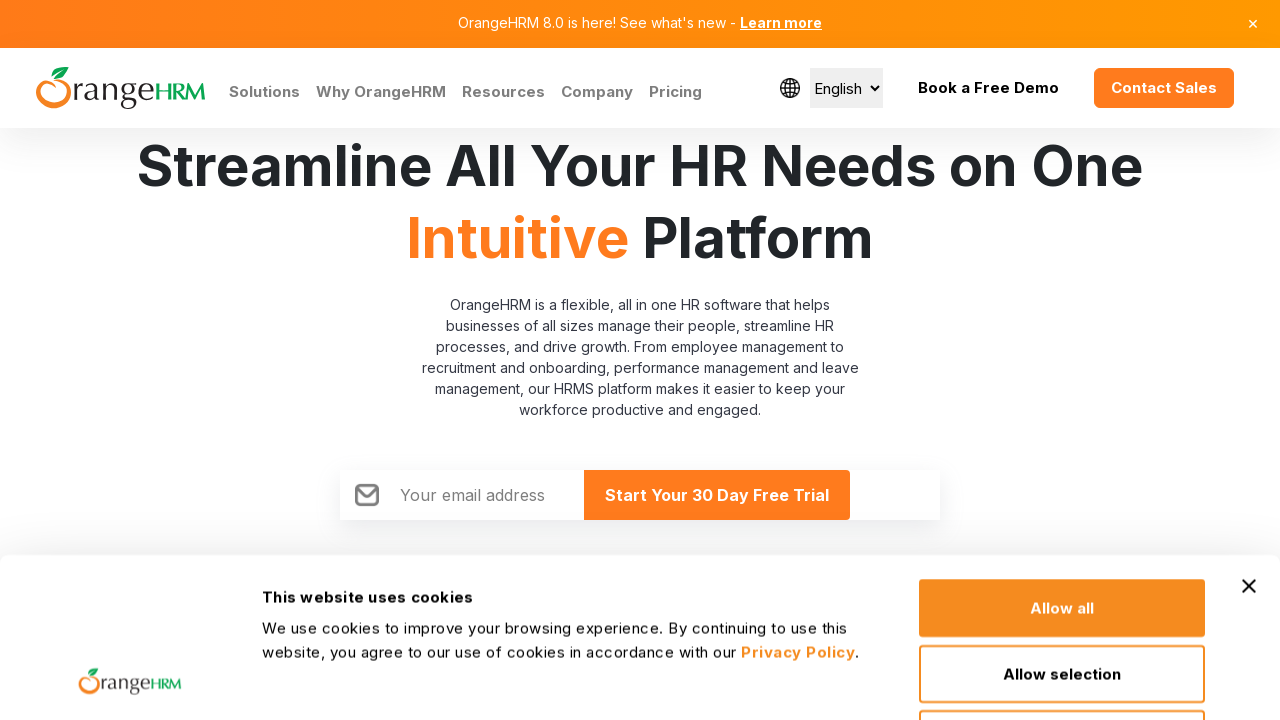

Page loaded - DOM content is ready
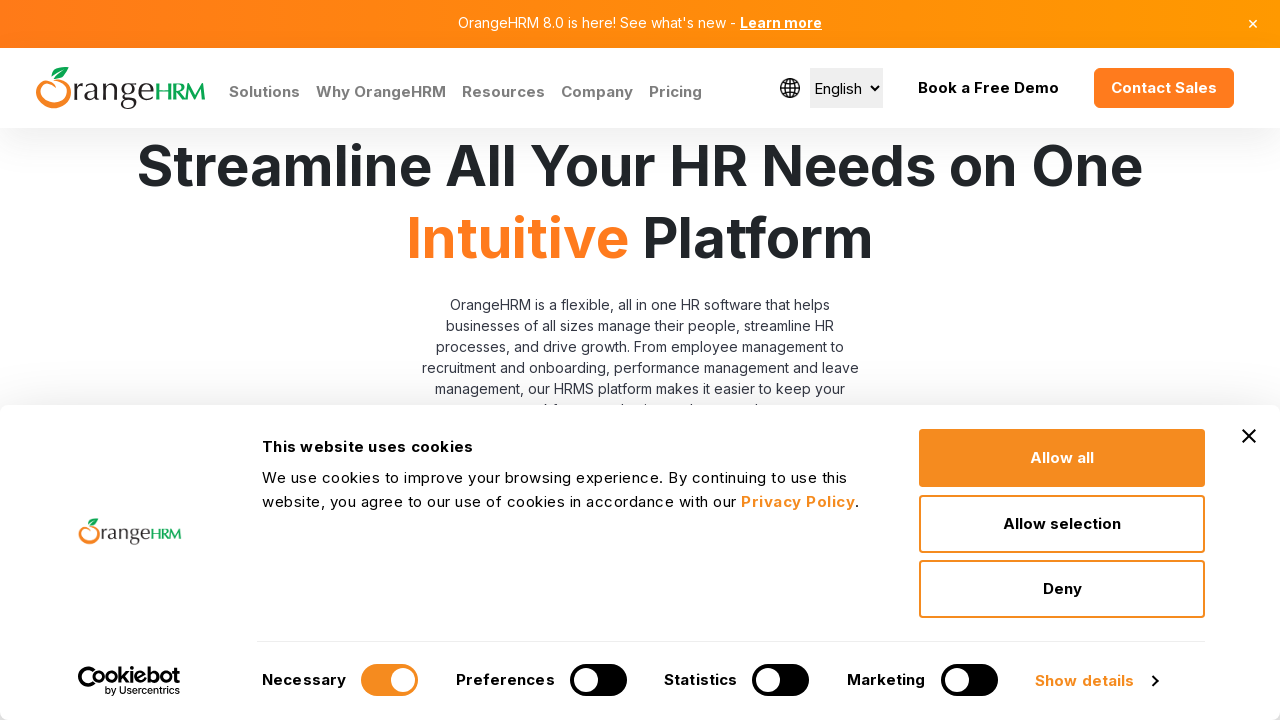

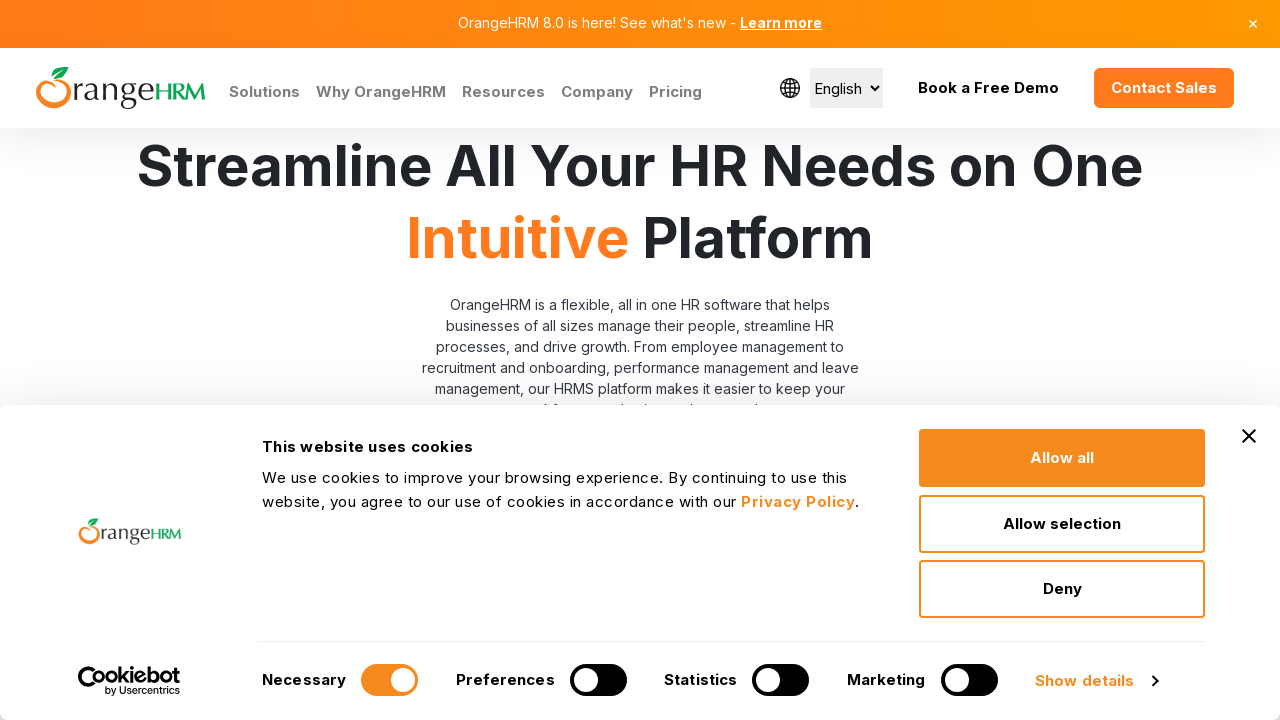